Tests fluent wait functionality by waiting for an element to appear on a page with a loader

Starting URL: https://www.automationtesting.co.uk/loadertwo.html

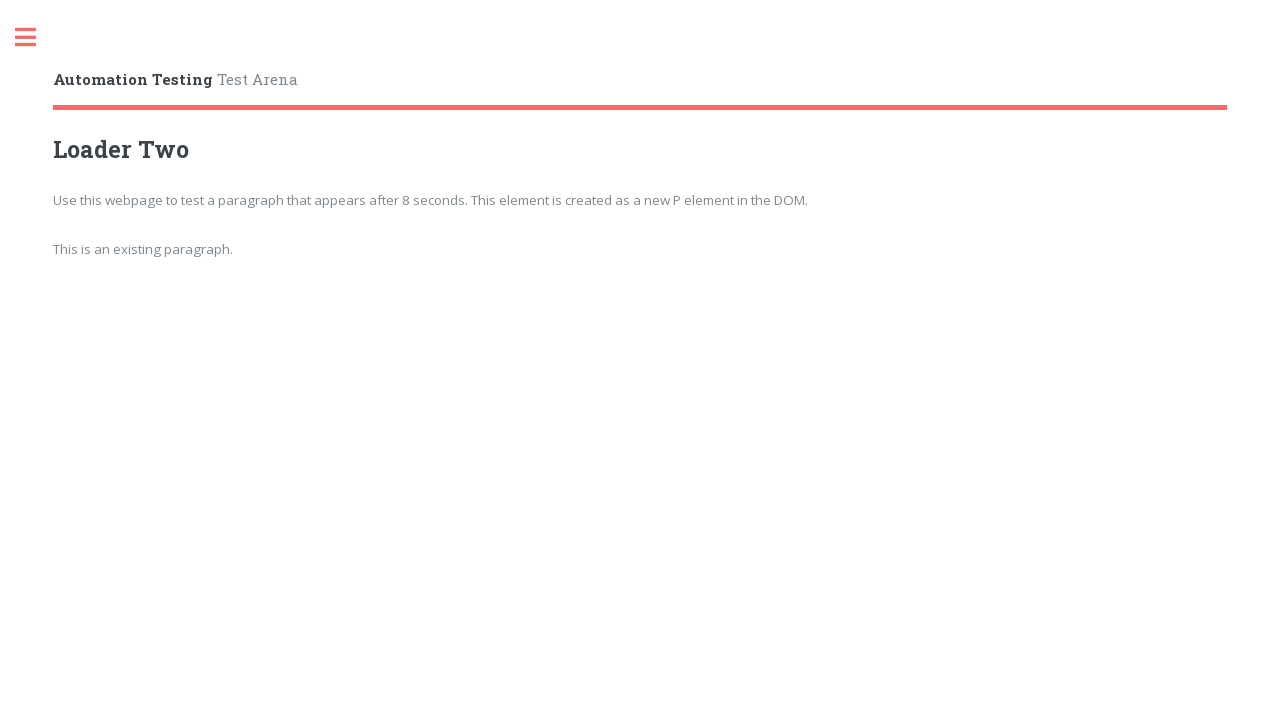

Waited for element with id 'appears' to become visible (fluent wait with 10 second timeout)
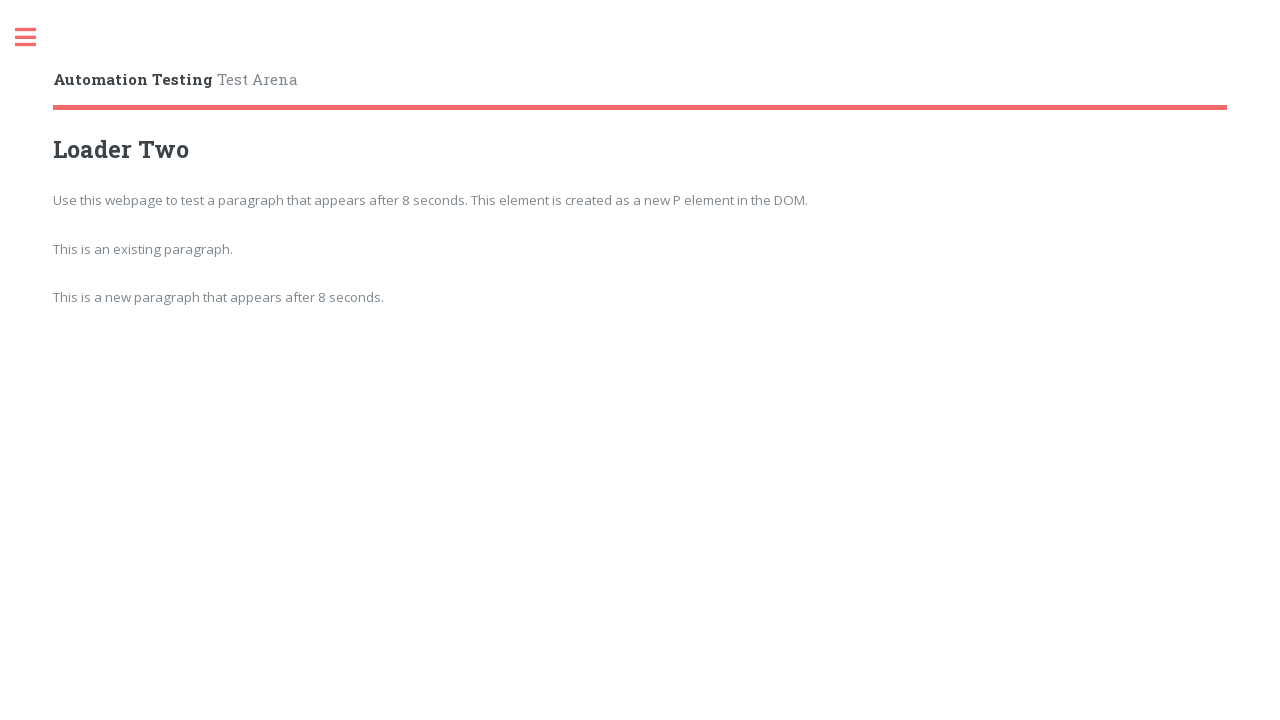

Located element with id 'appears'
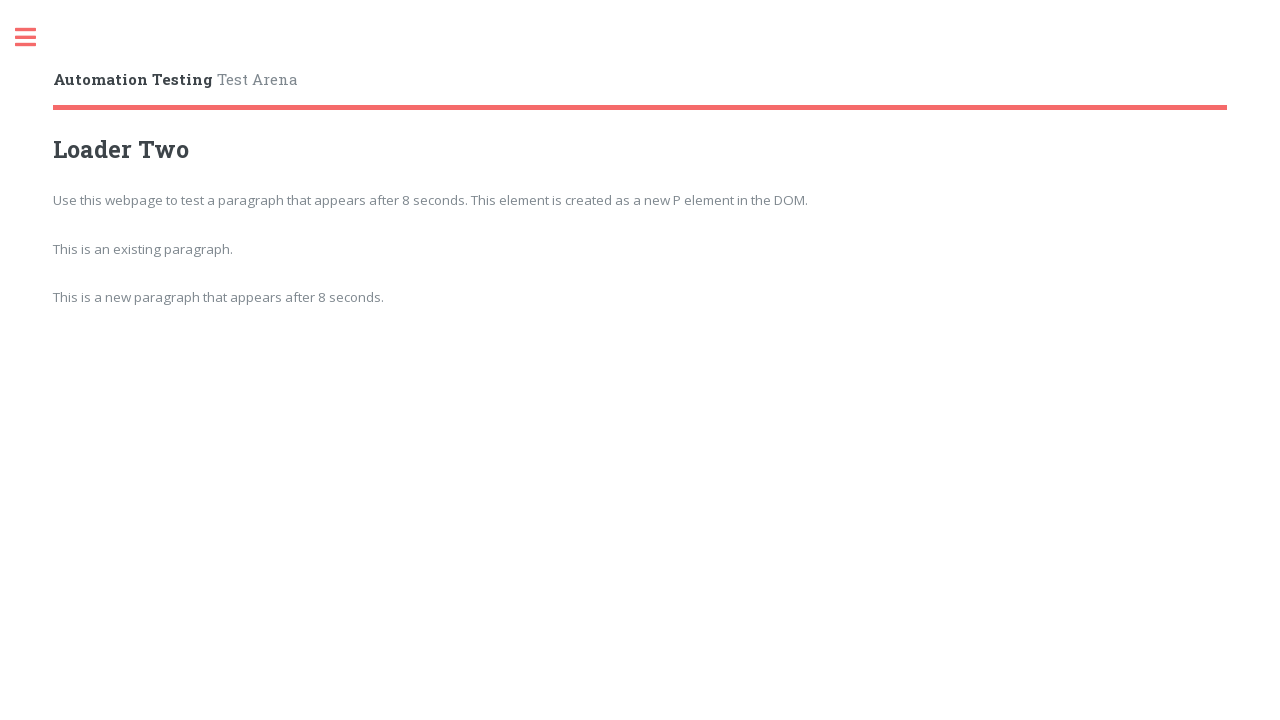

Retrieved and printed text content from the appeared element
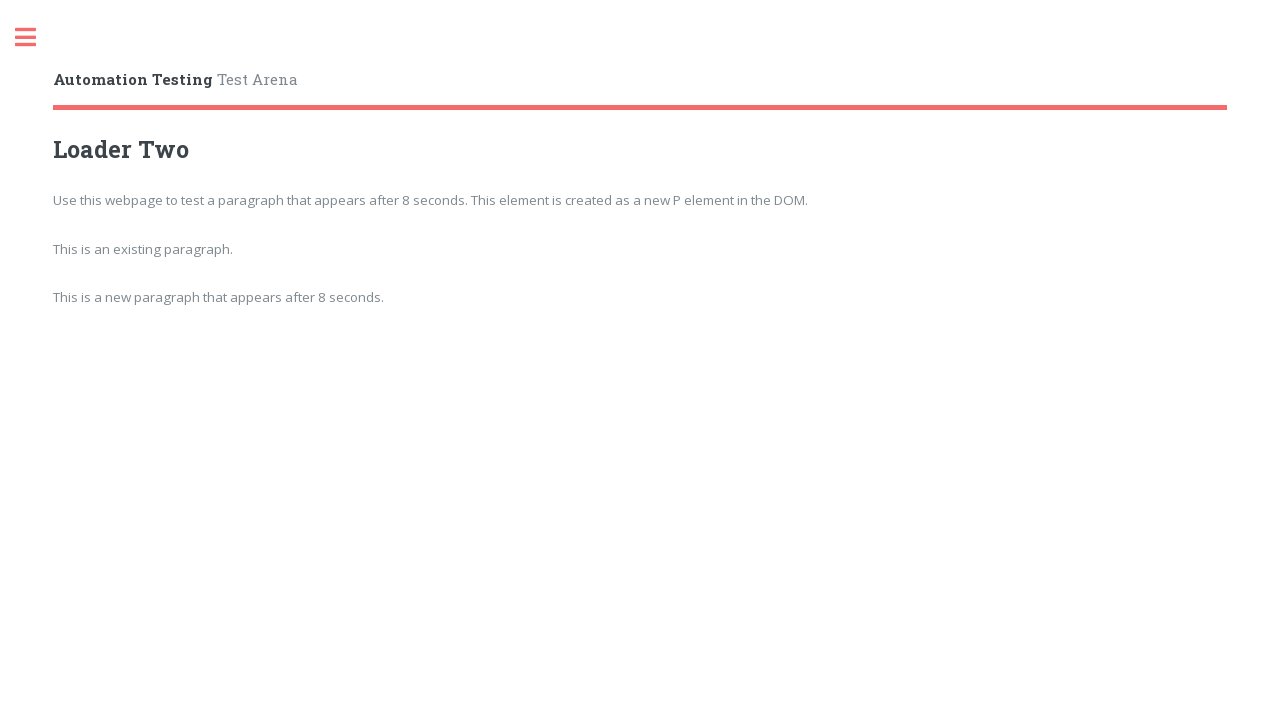

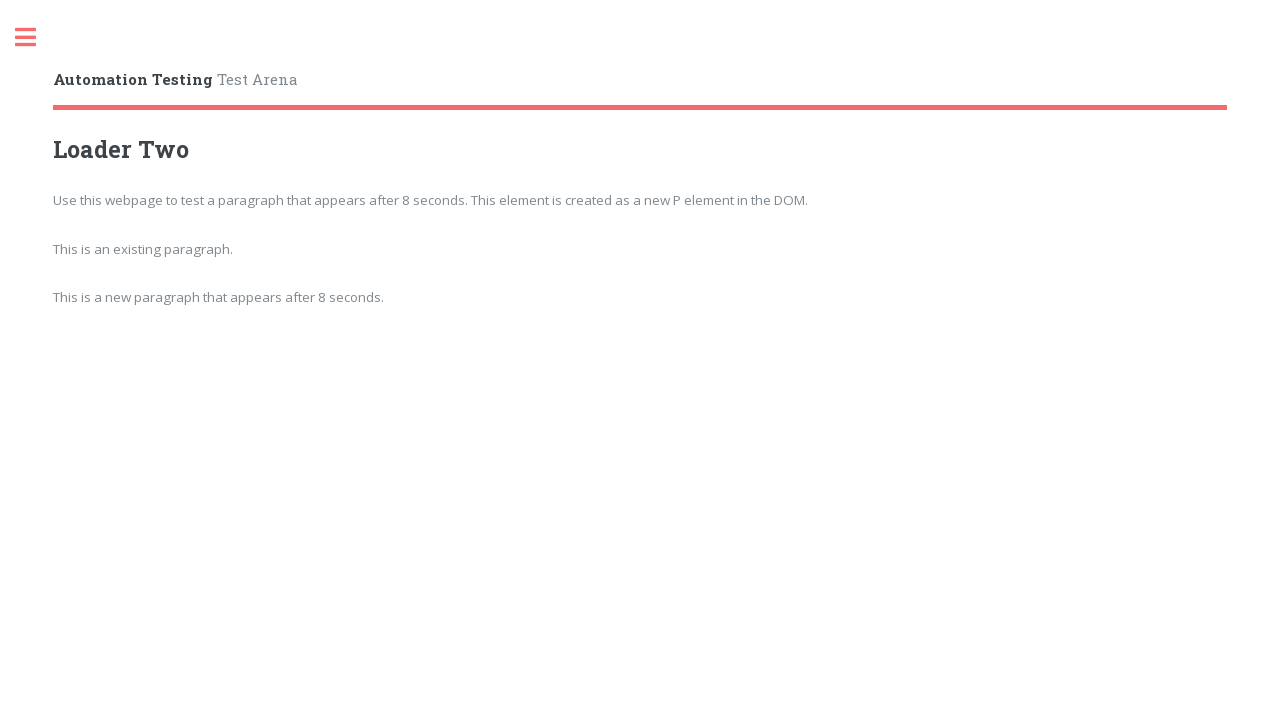